Tests browser navigation functionality on Flipkart by navigating to a product category page, going back to the homepage, and refreshing the page.

Starting URL: https://www.flipkart.com/

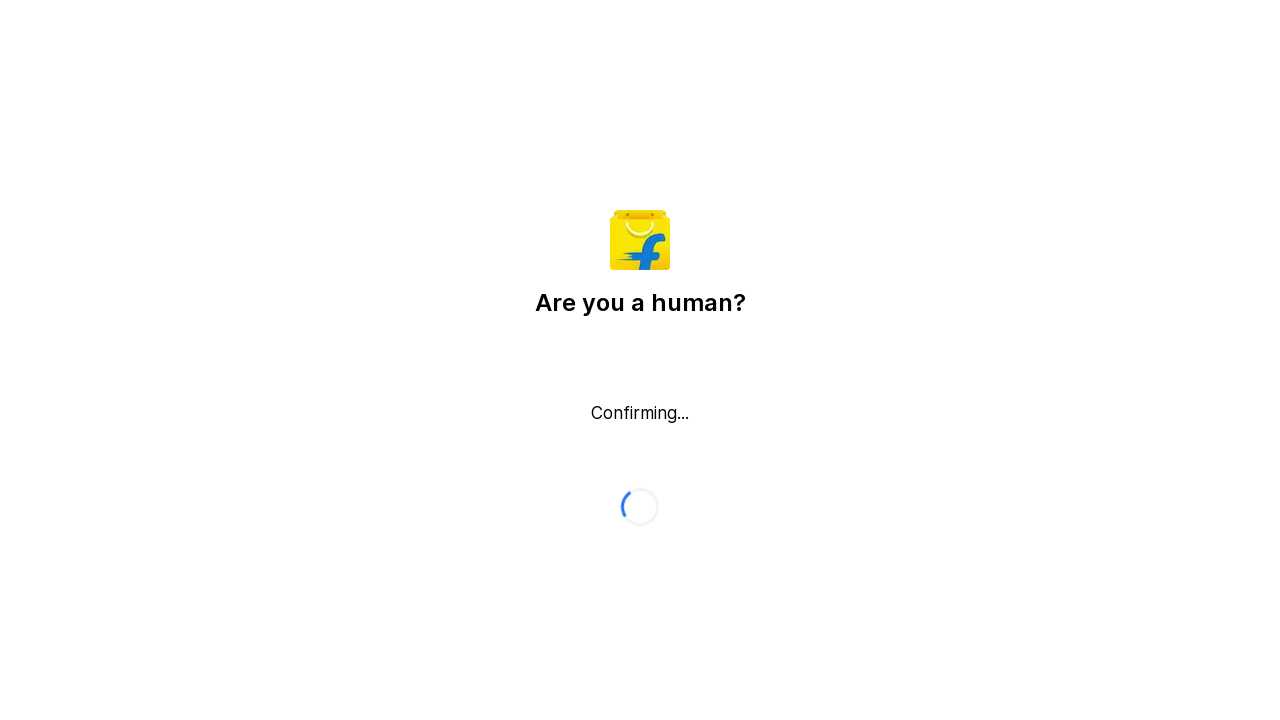

Navigated to Flipkart fashion sale page
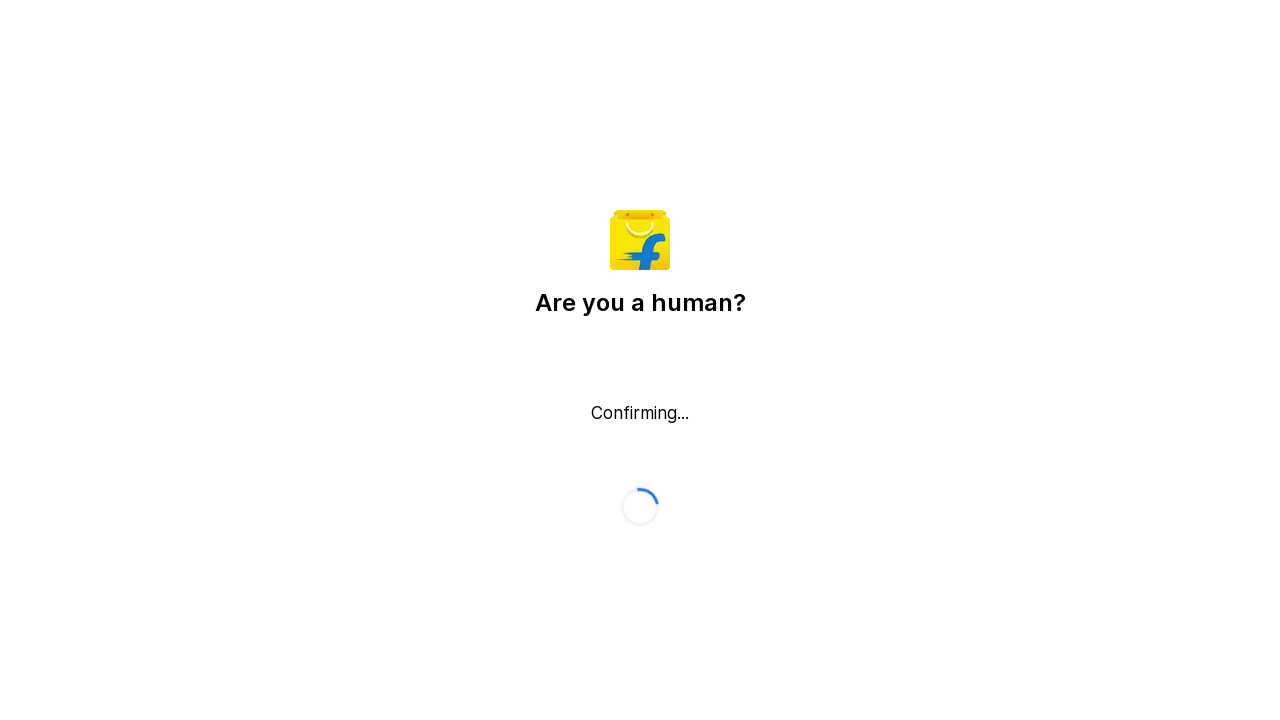

Navigated back to homepage
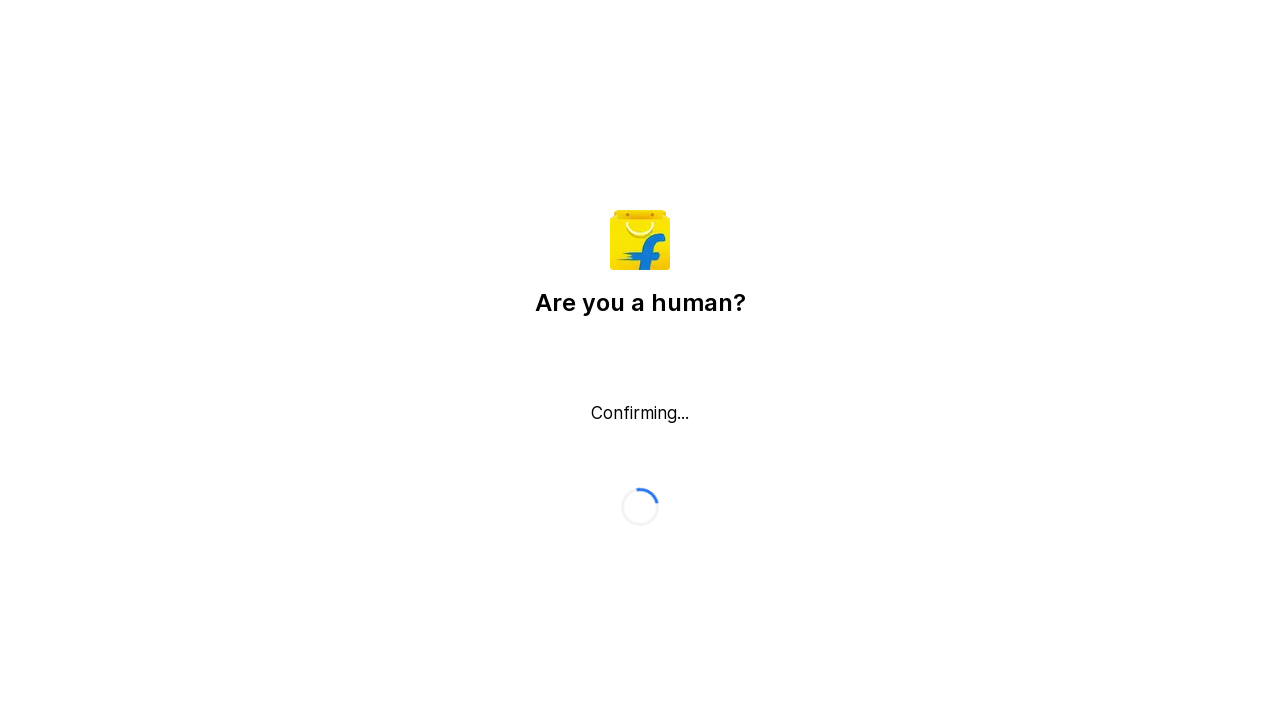

Refreshed the current page
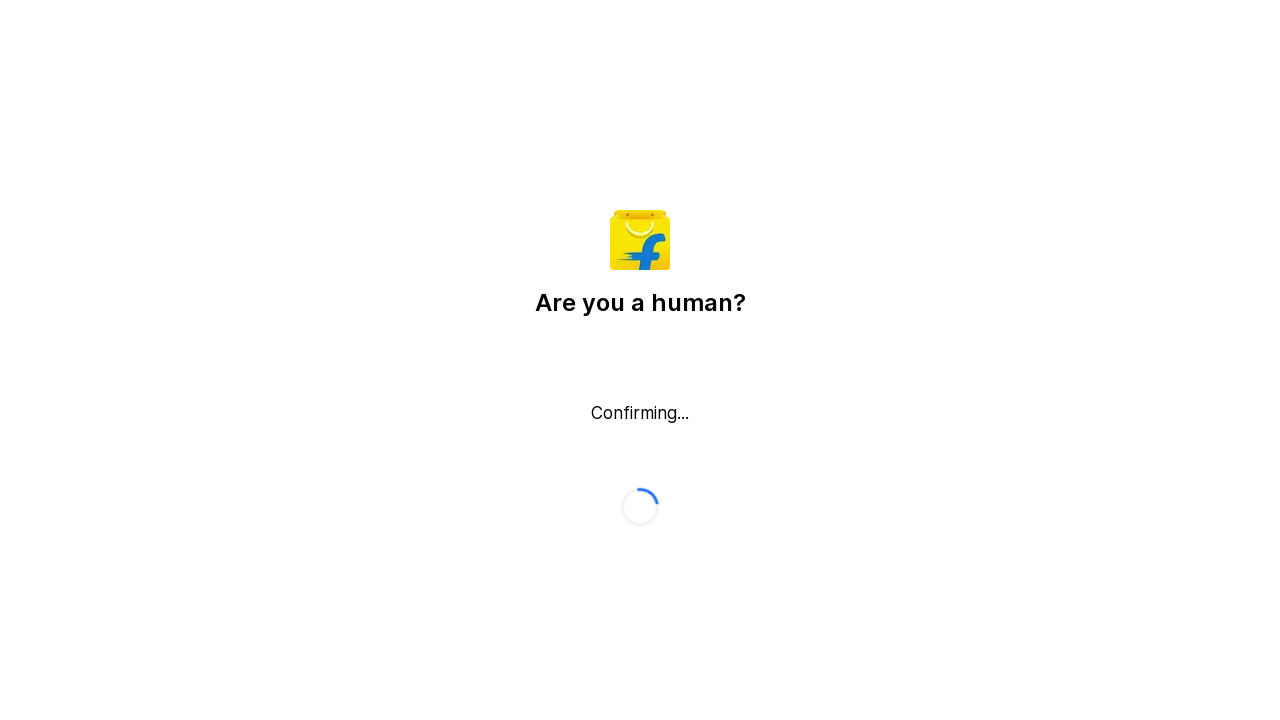

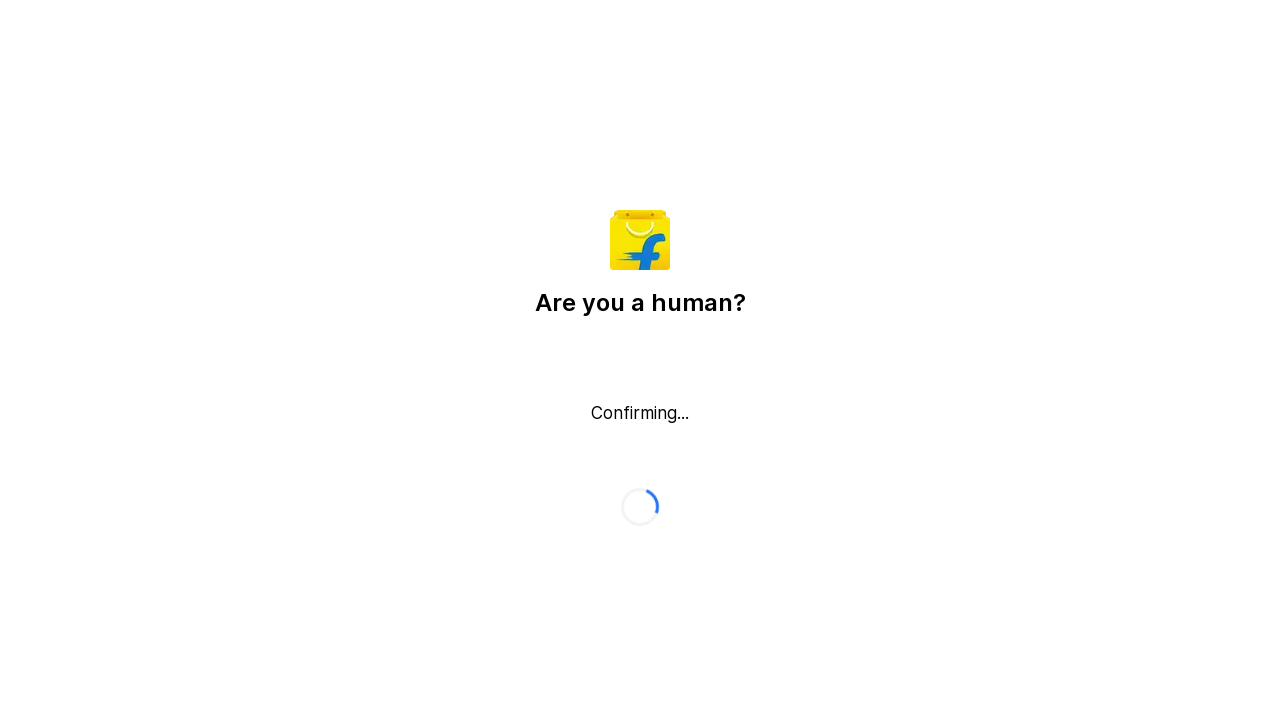